Tests the sorting functionality on an offers page by clicking the first column header to sort items, then waits for the sorted list items to be present.

Starting URL: https://rahulshettyacademy.com/seleniumPractise/#/offers

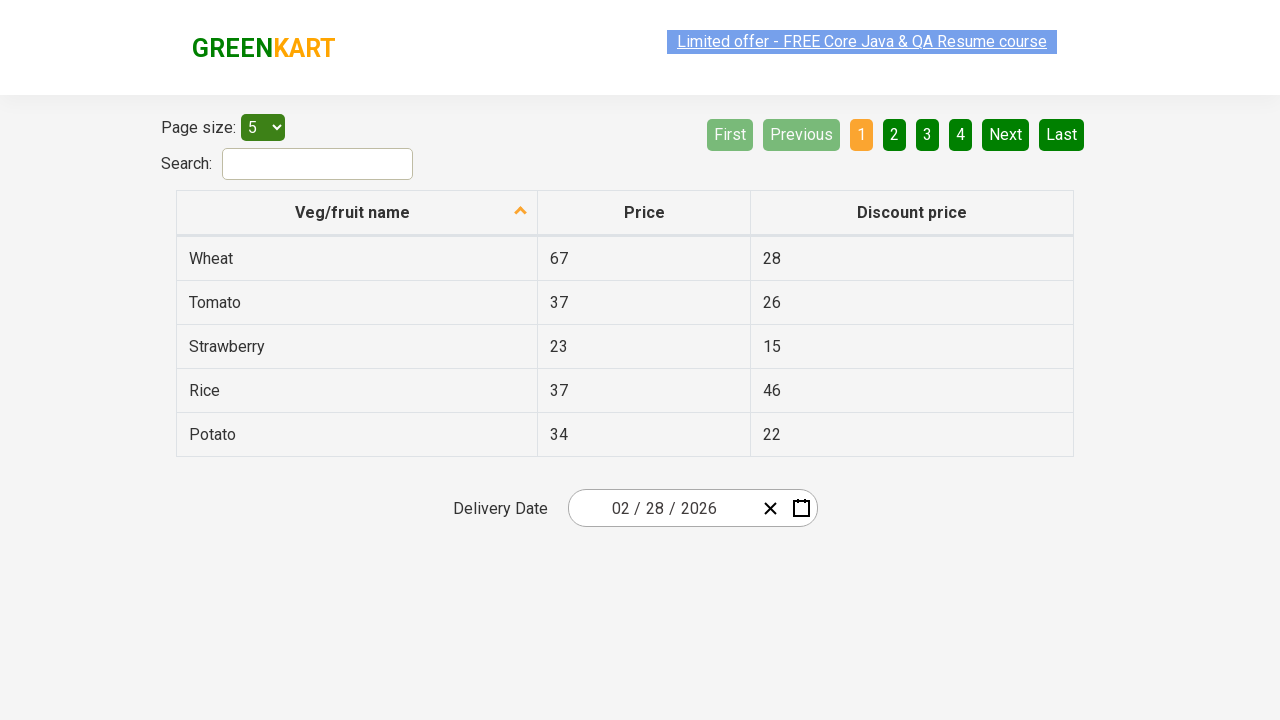

Navigated to offers page
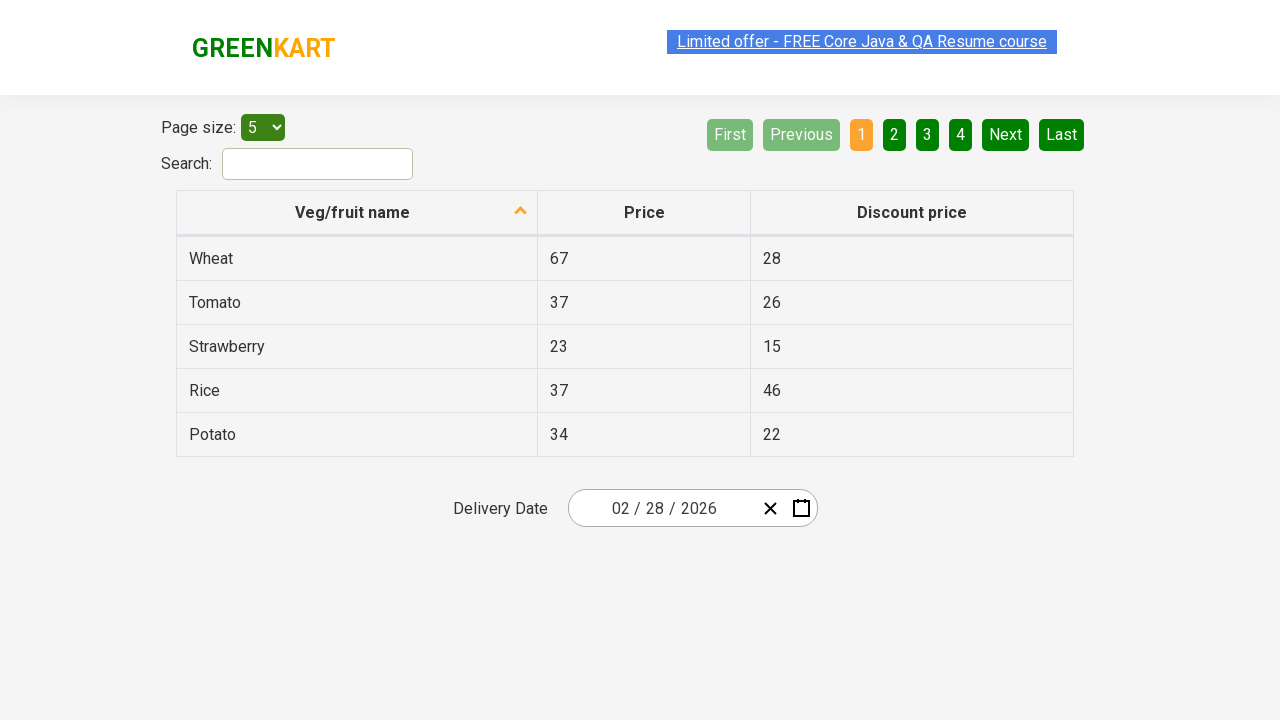

Clicked first column header to sort items at (357, 213) on xpath=//tr/th[1]
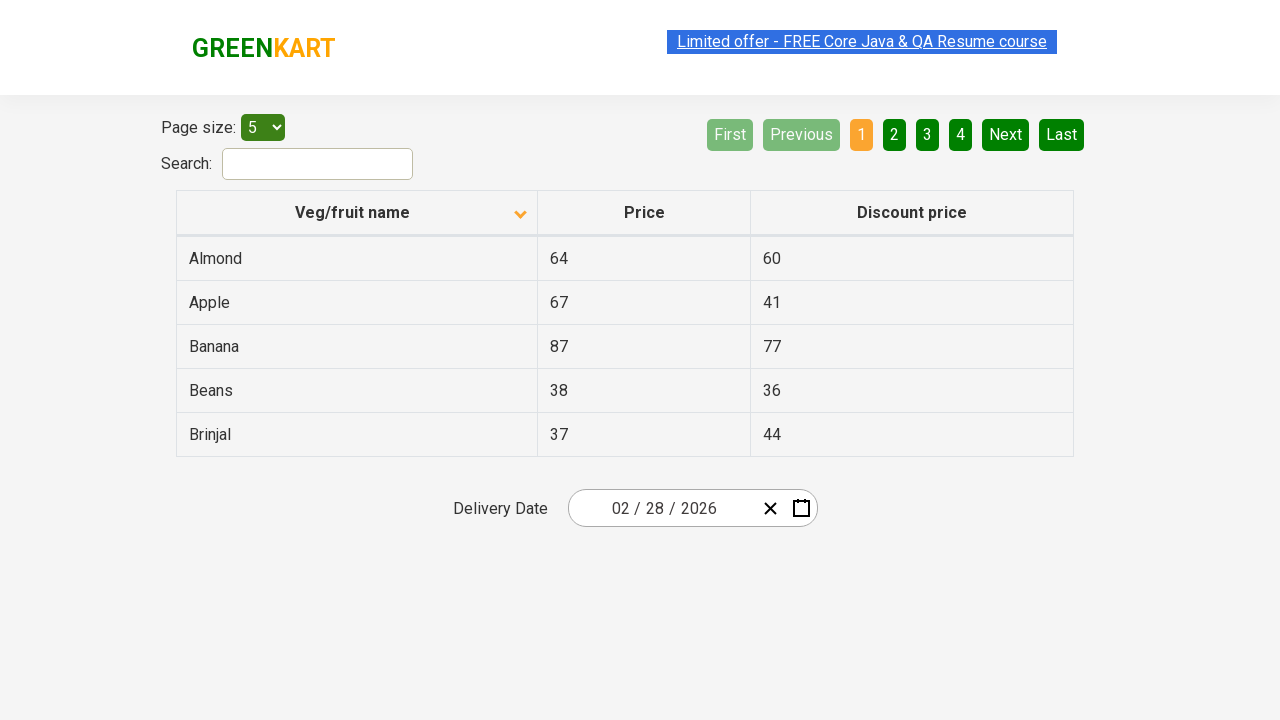

Sorted list items loaded in table
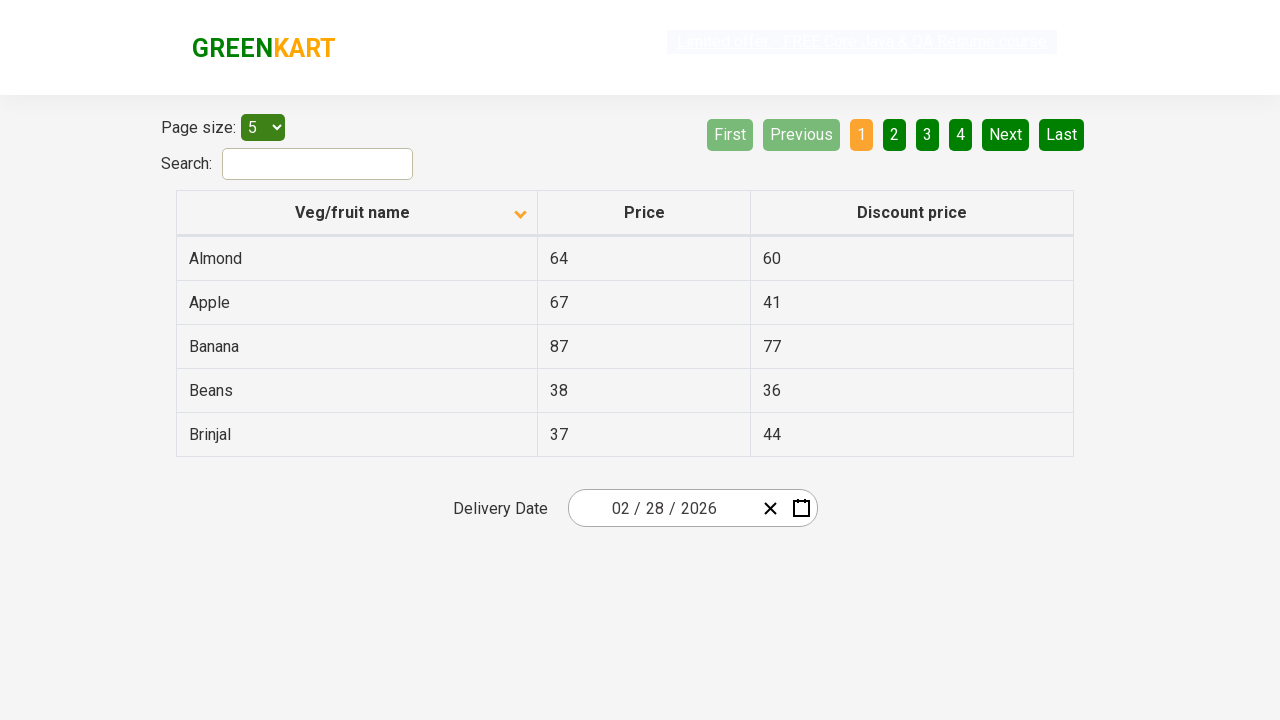

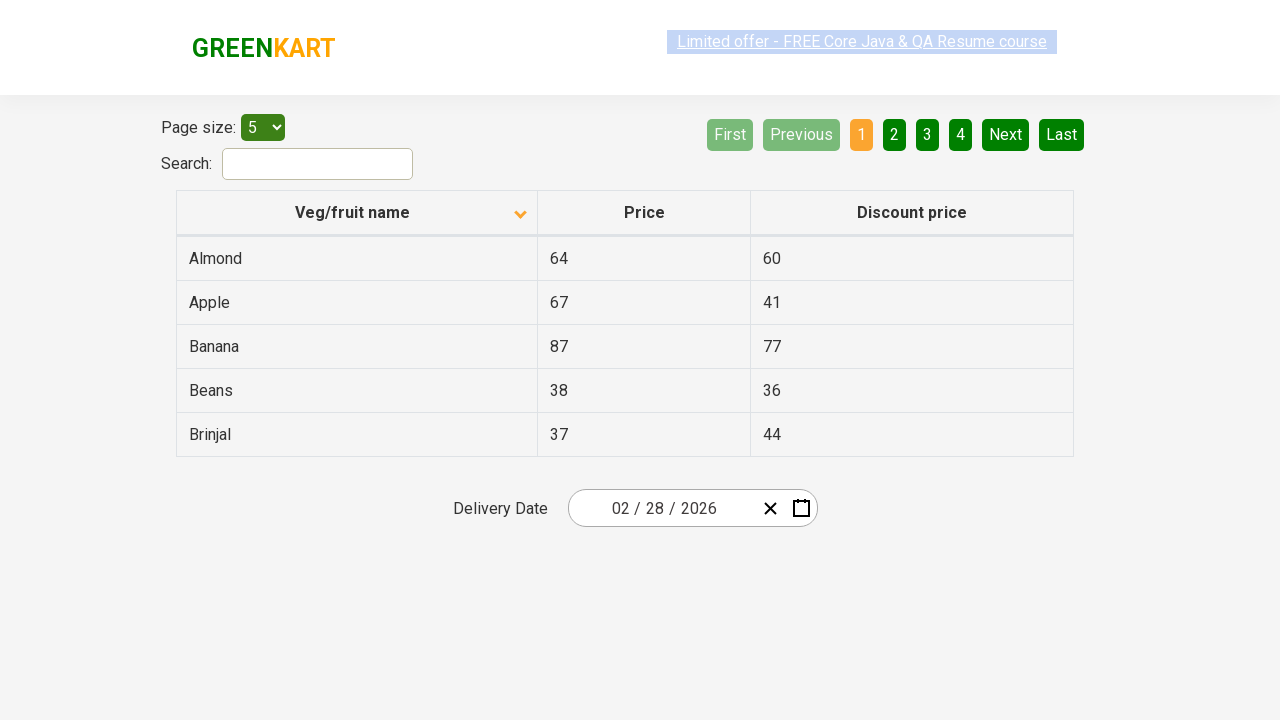